Tests checkbox functionality by navigating to a checkboxes page, finding all checkbox elements, and verifying that a checkbox is checked/selected.

Starting URL: http://the-internet.herokuapp.com/checkboxes

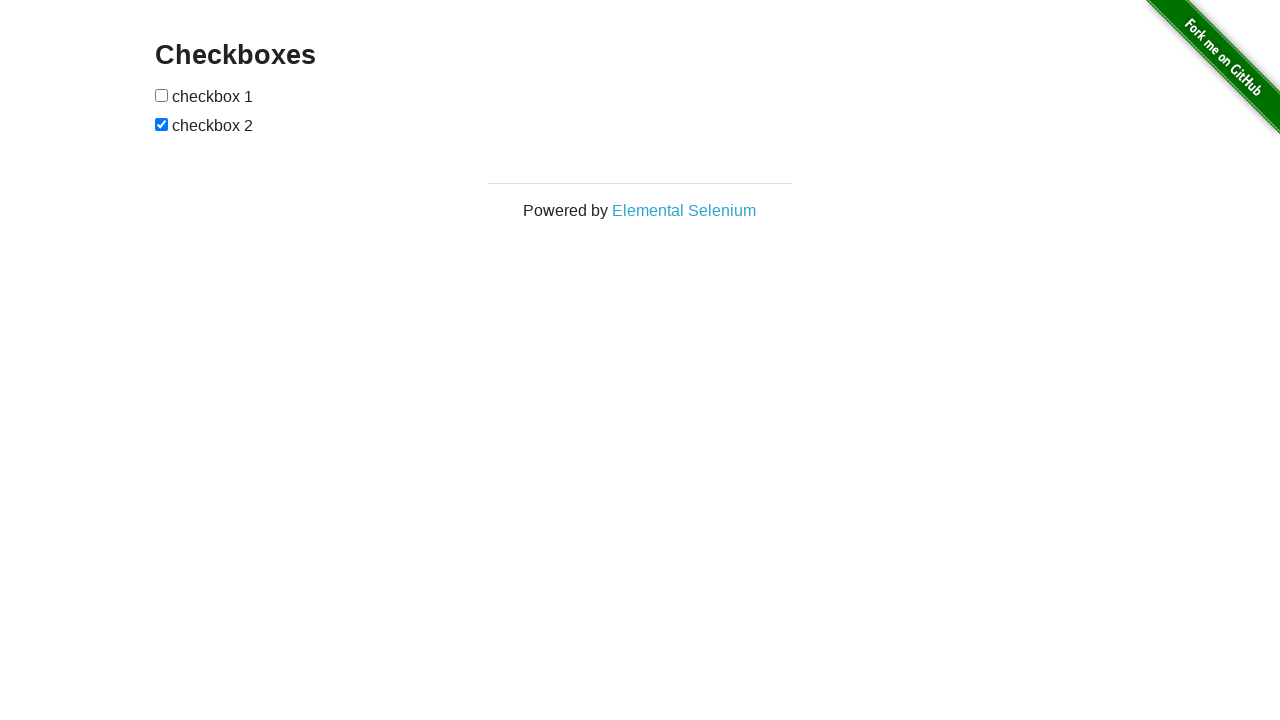

Waited for checkbox elements to be present on the page
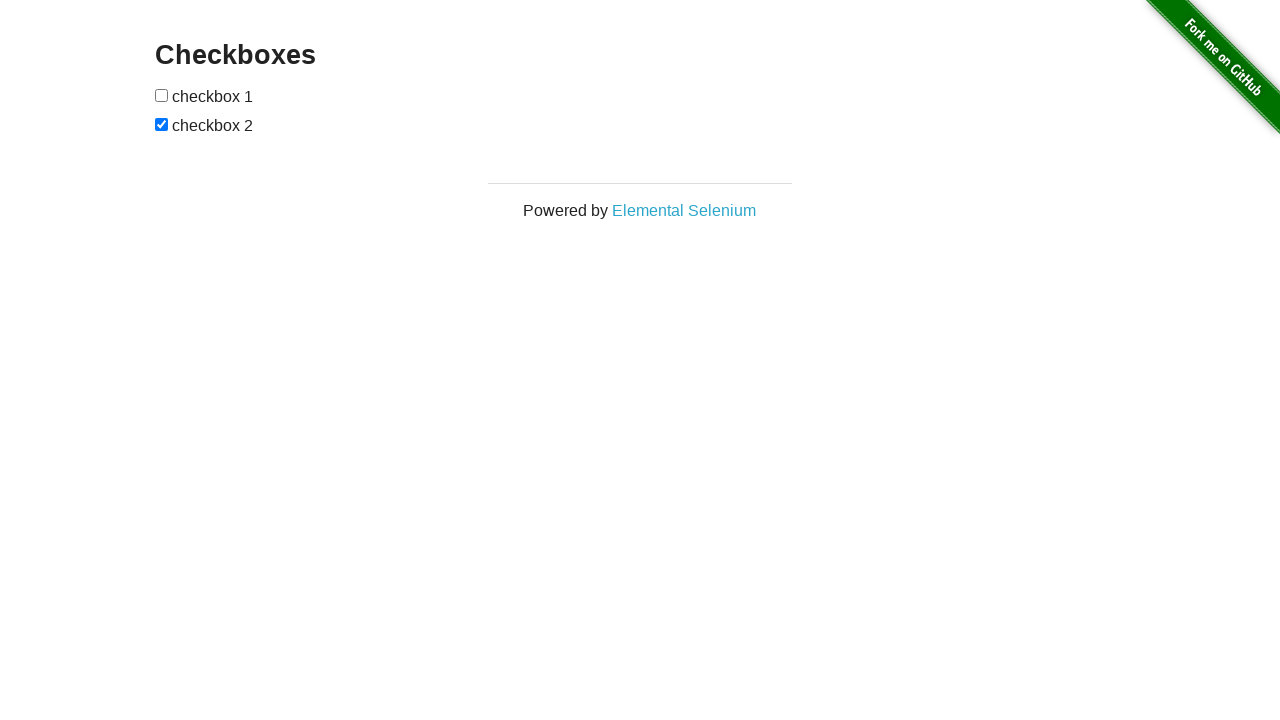

Located all checkbox elements on the page
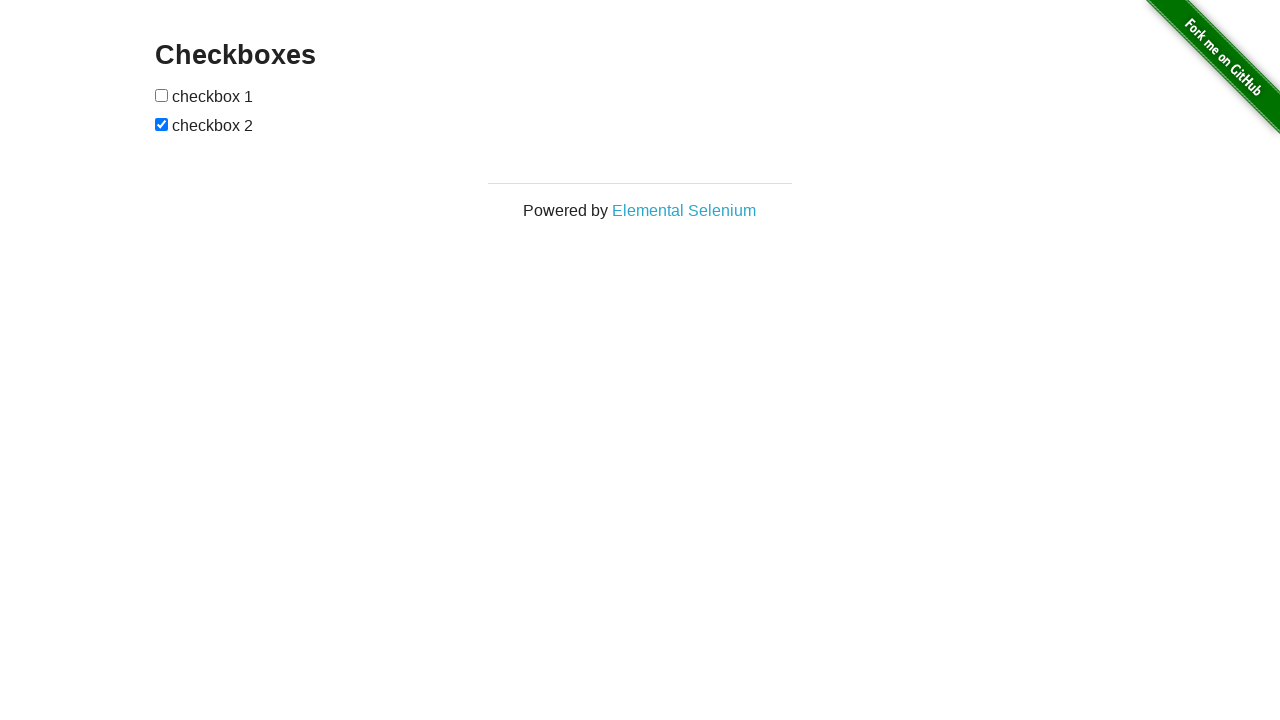

Retrieved the last checkbox element
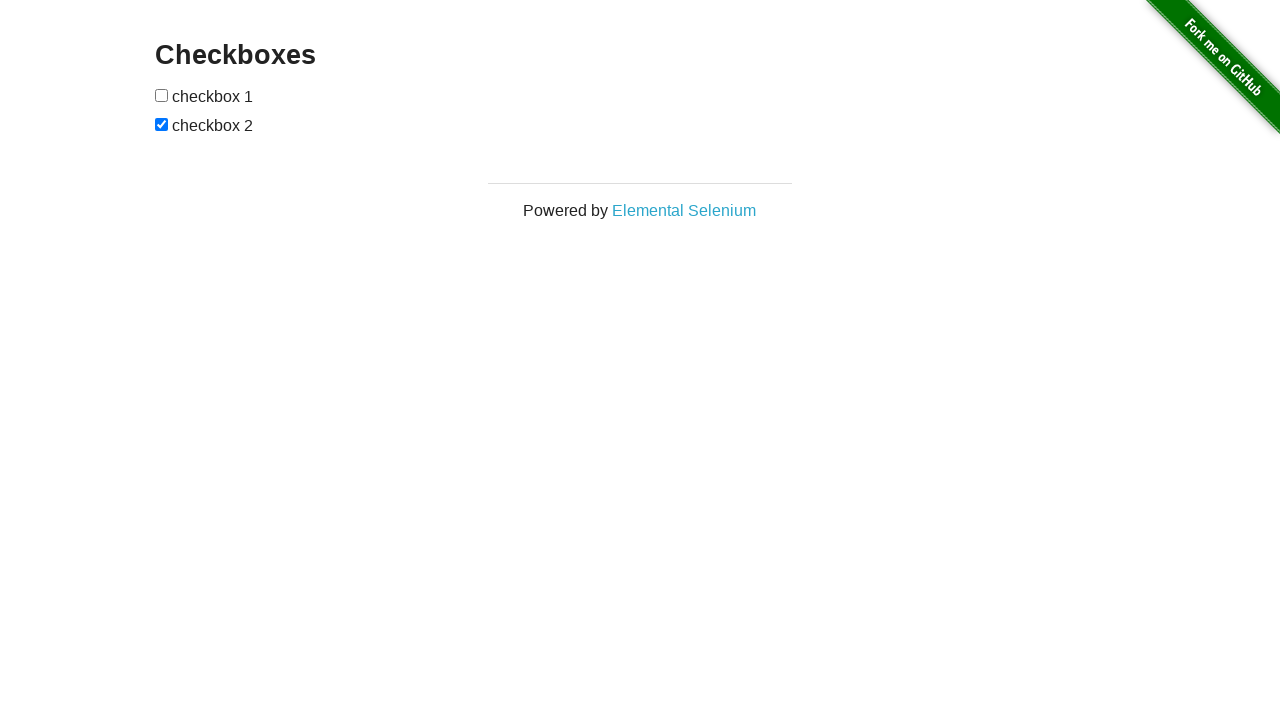

Verified that the last checkbox is checked
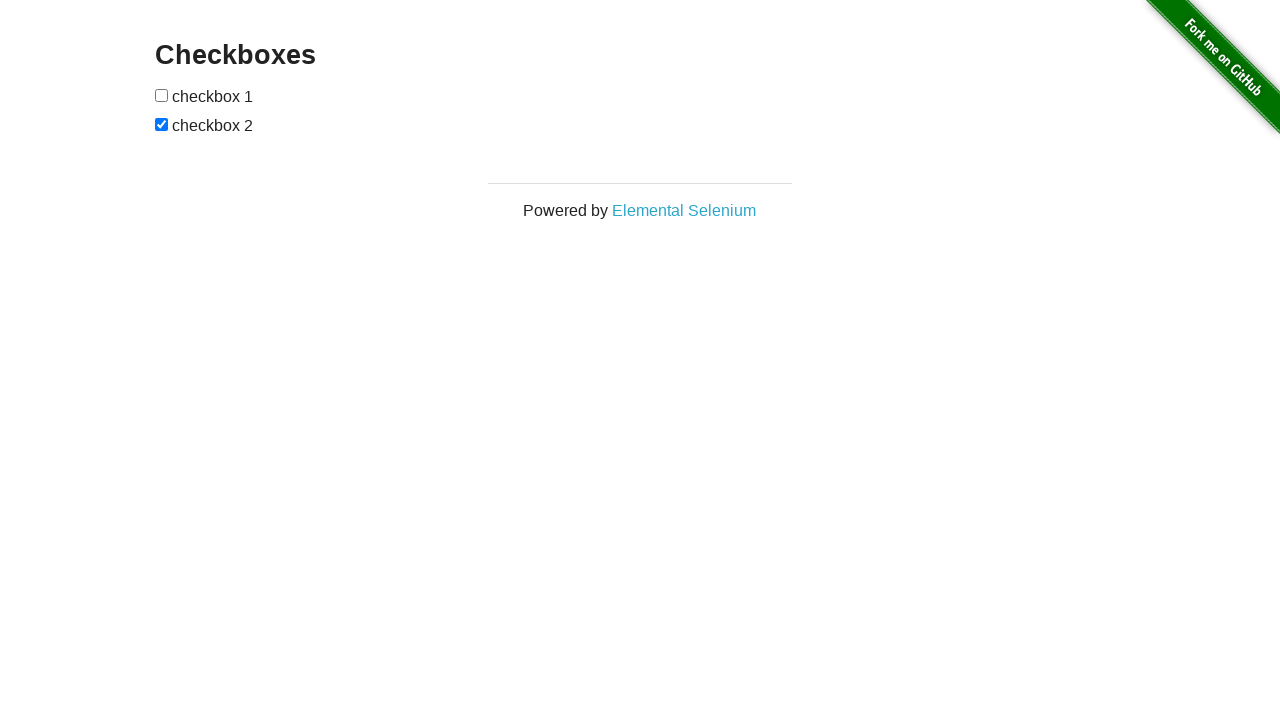

Retrieved the first checkbox element
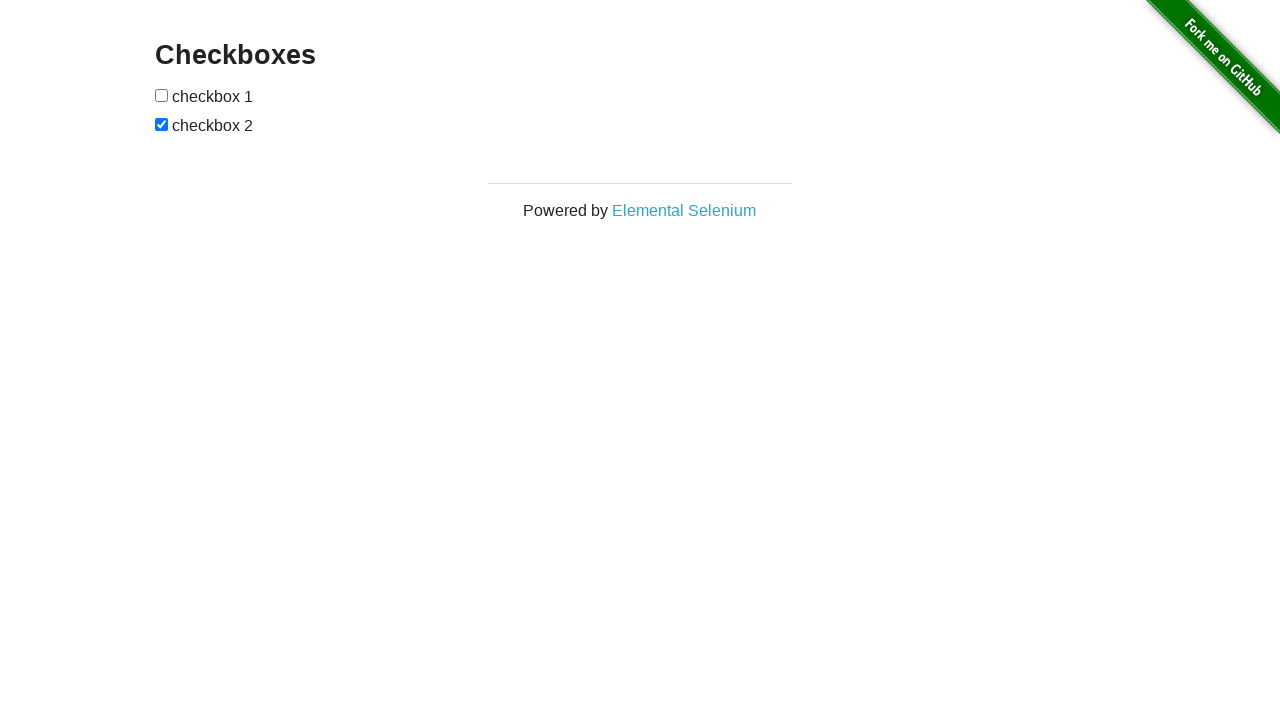

Clicked the first checkbox to check it at (162, 95) on input[type="checkbox"] >> nth=0
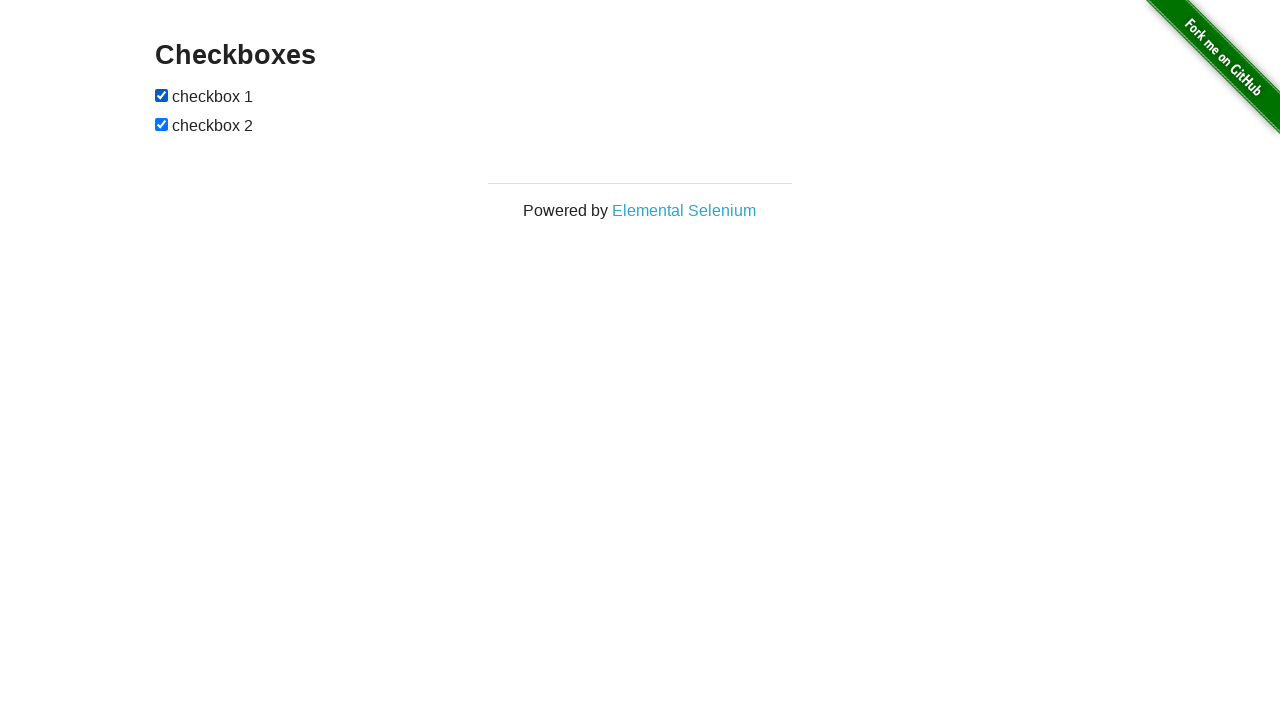

Verified that the first checkbox is now checked
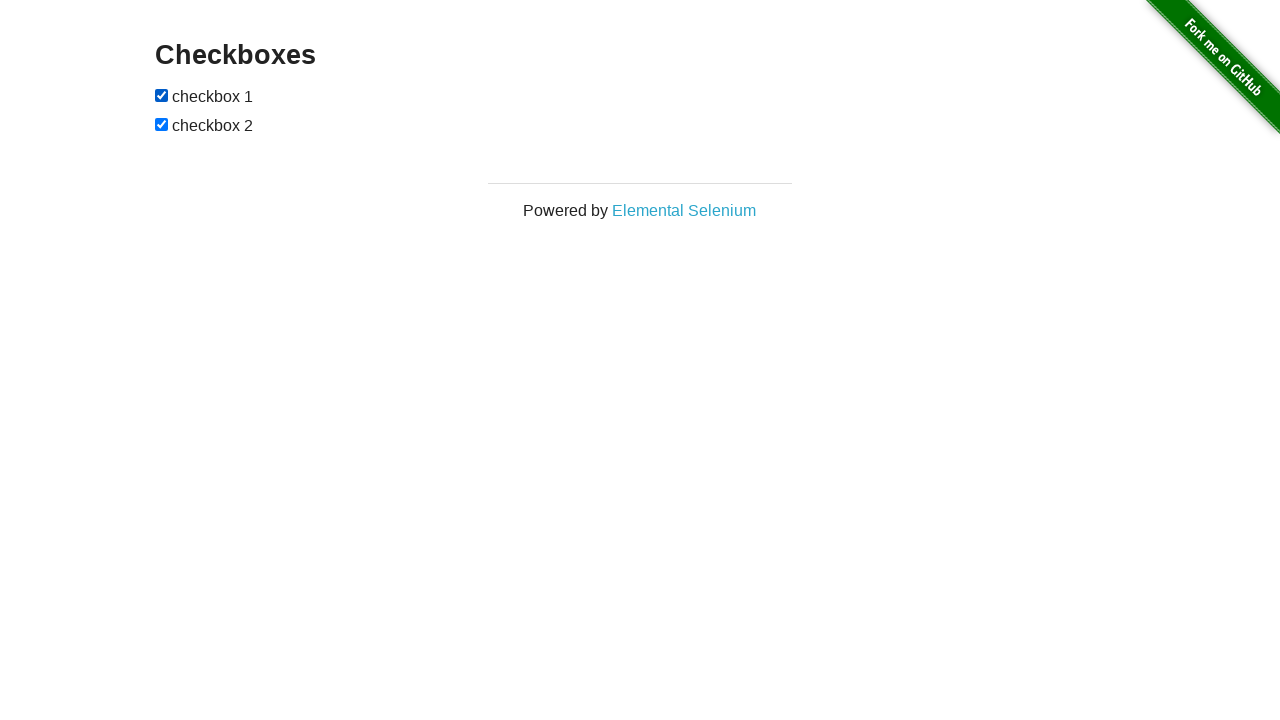

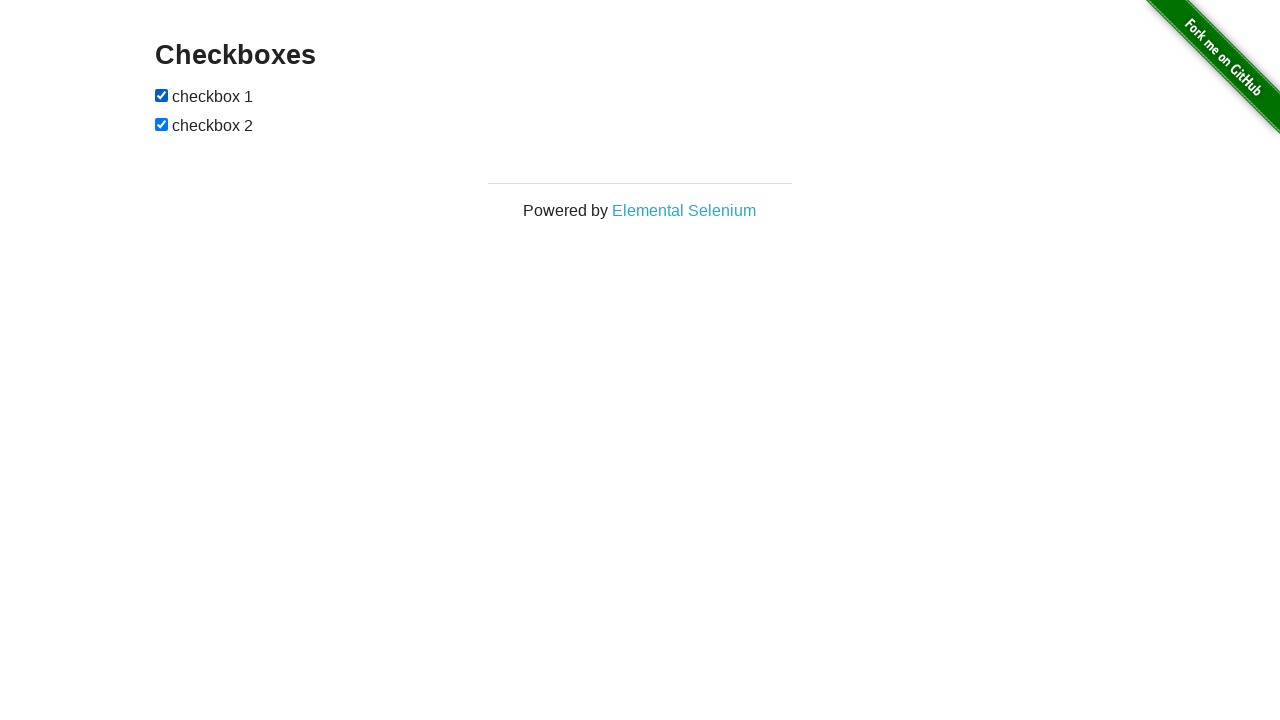